Navigates to WebdriverIO homepage and verifies the Getting Started button is displayed

Starting URL: https://webdriver.io

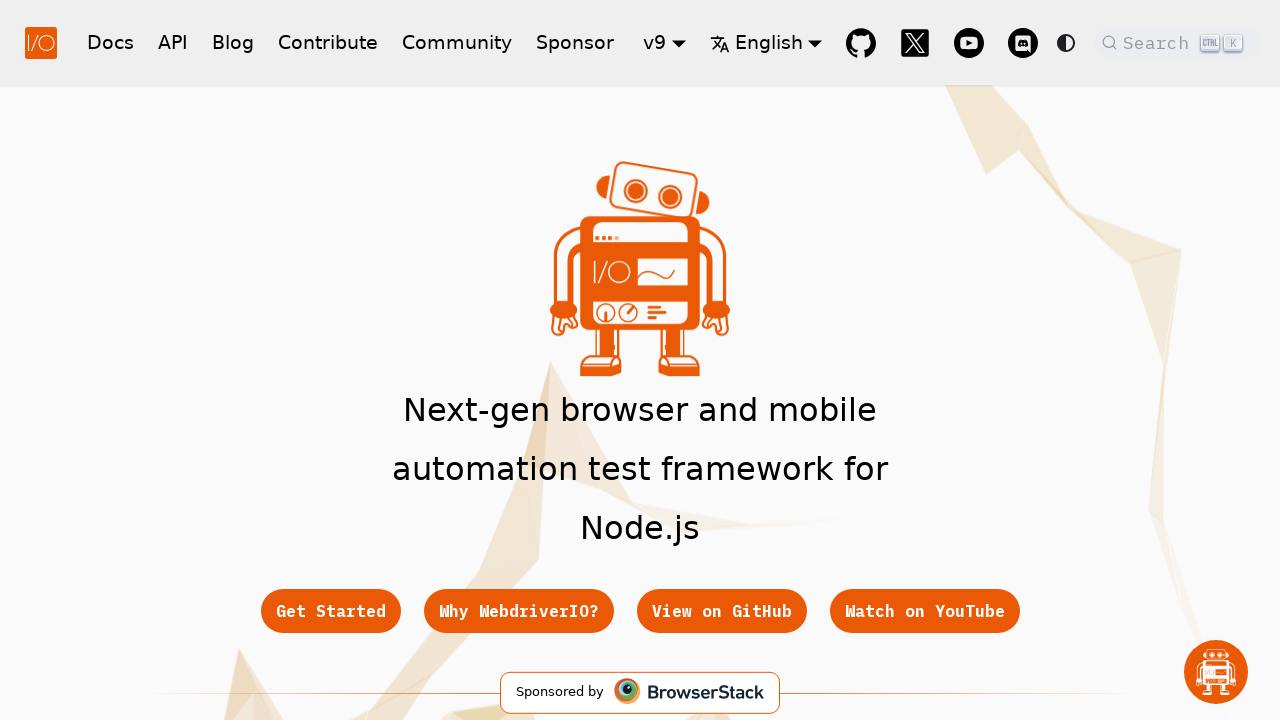

Navigated to WebdriverIO homepage
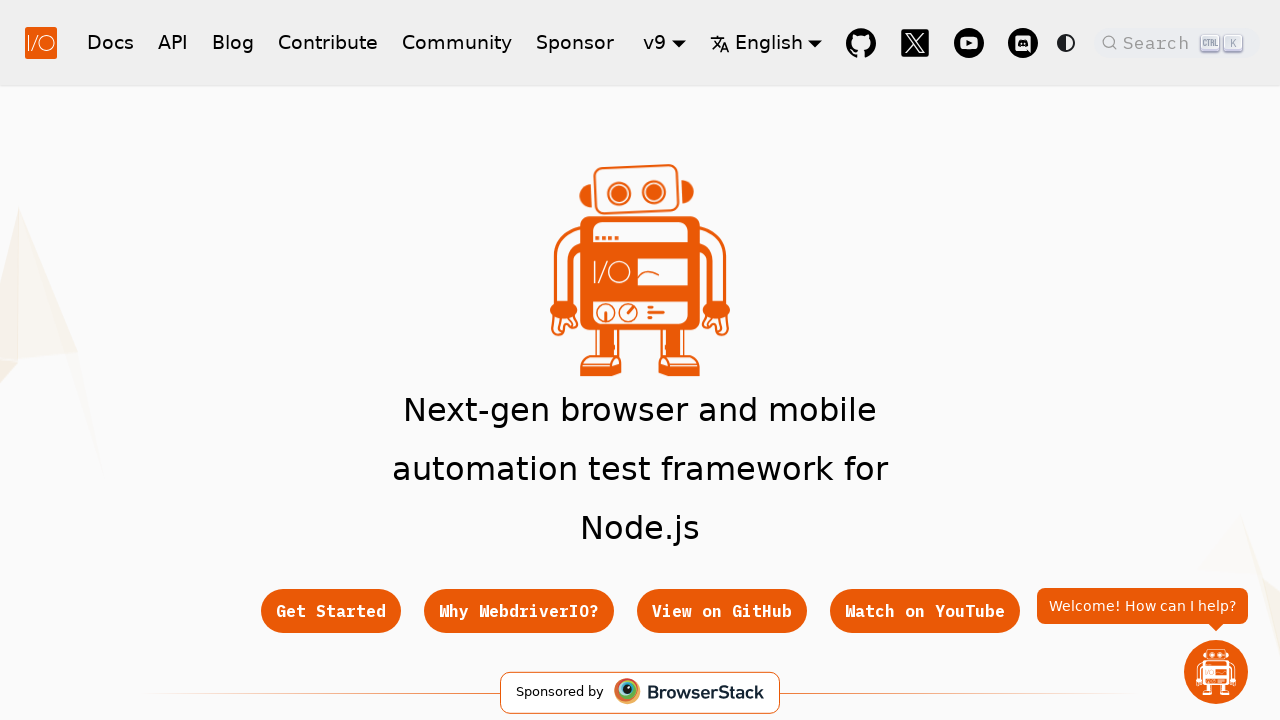

Getting Started button is displayed and visible
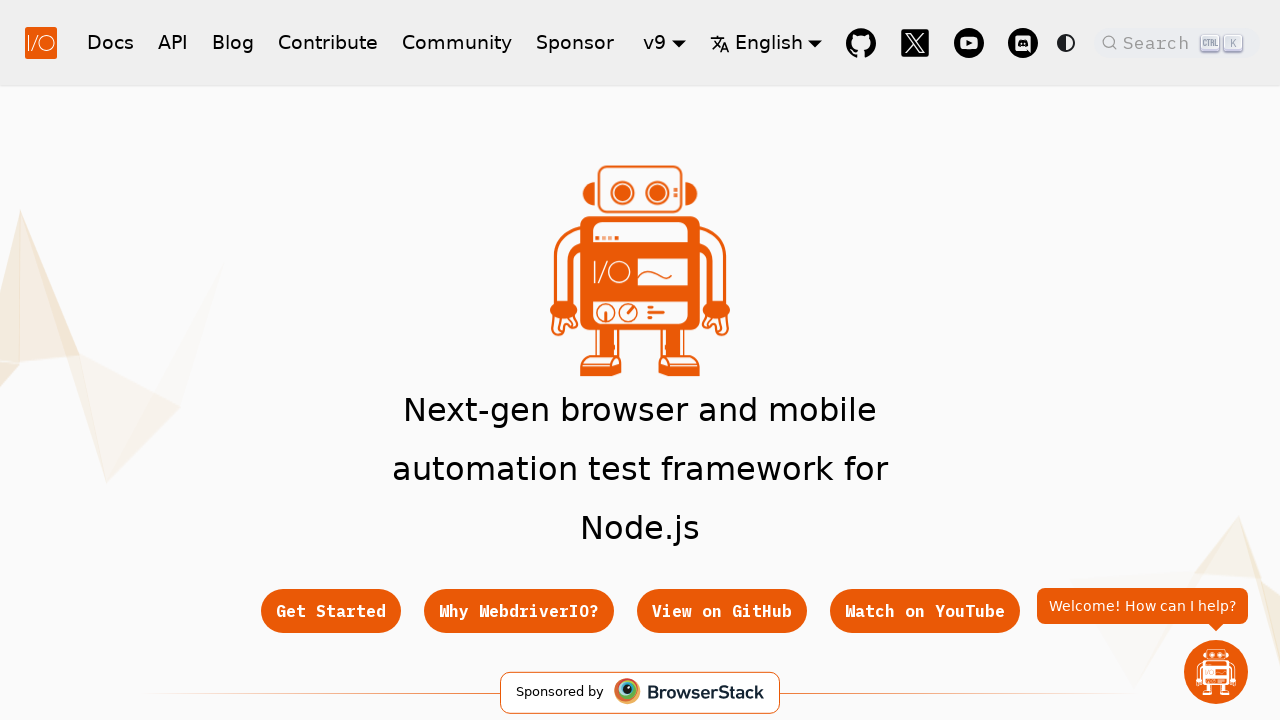

Verified Getting Started button is displayed
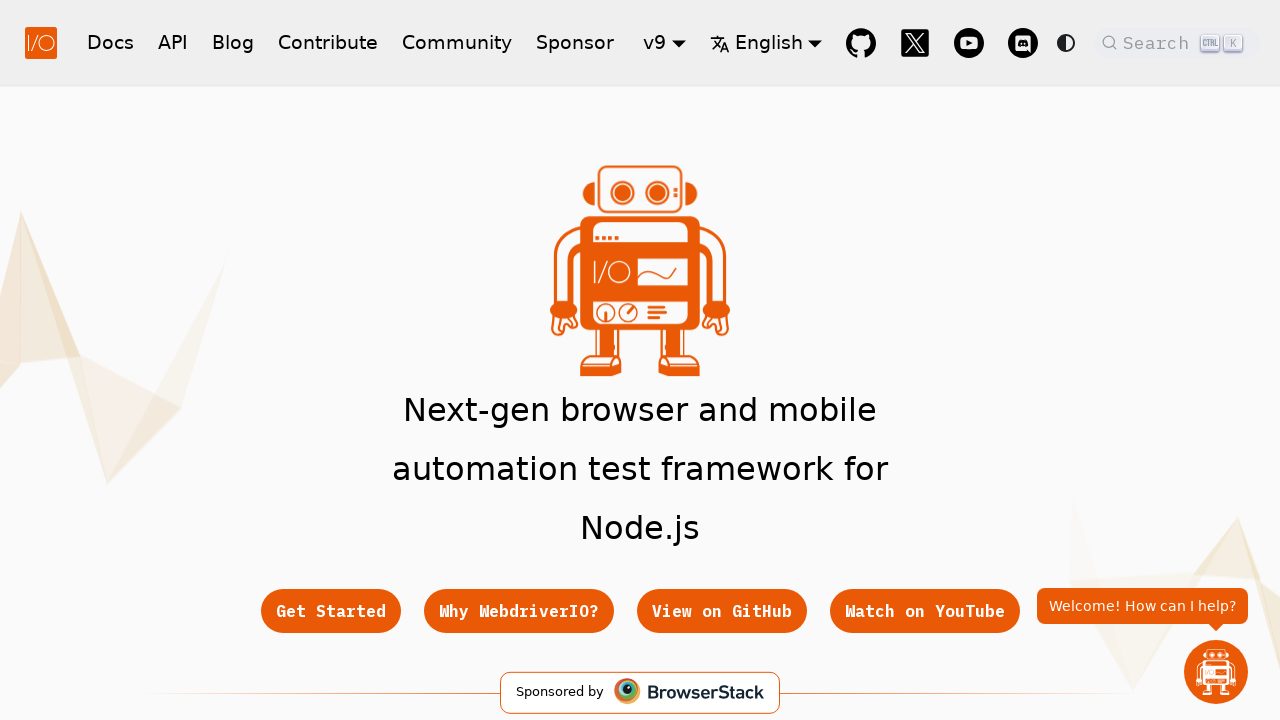

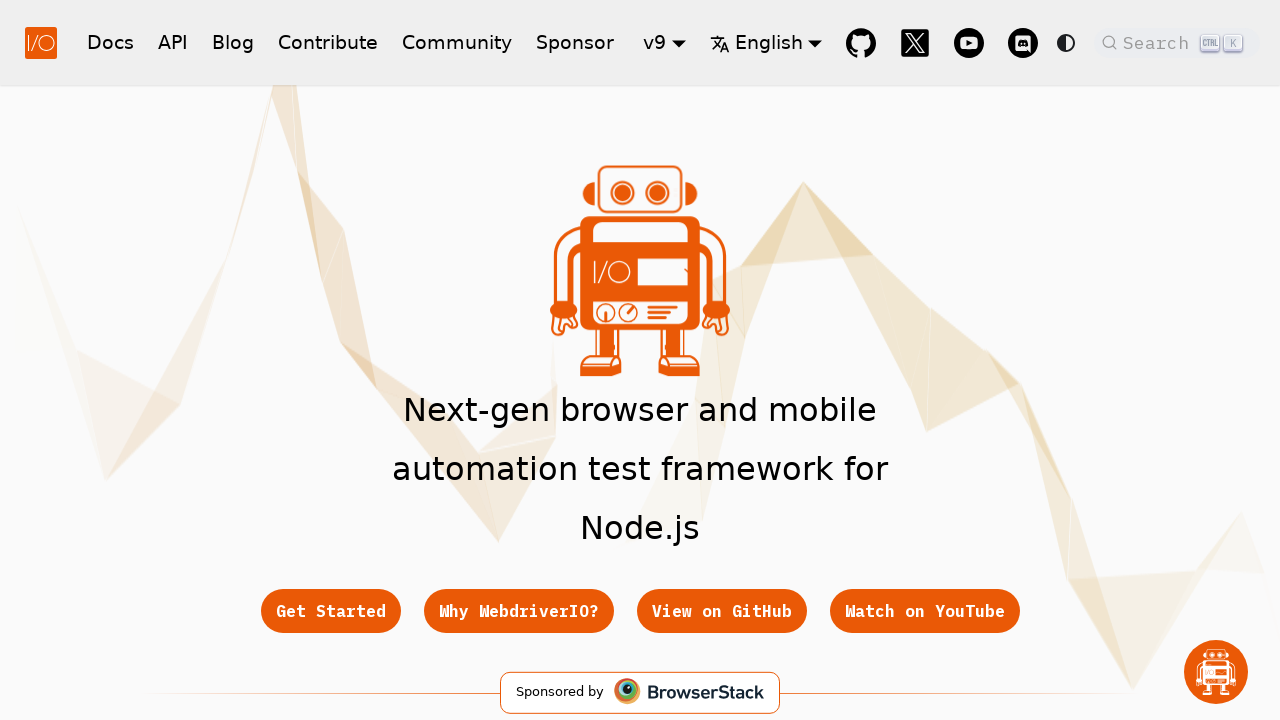